Tests click and hold functionality by selecting a block of elements (1-4) using click and drag action on a jQuery selectable grid

Starting URL: https://automationfc.github.io/jquery-selectable/

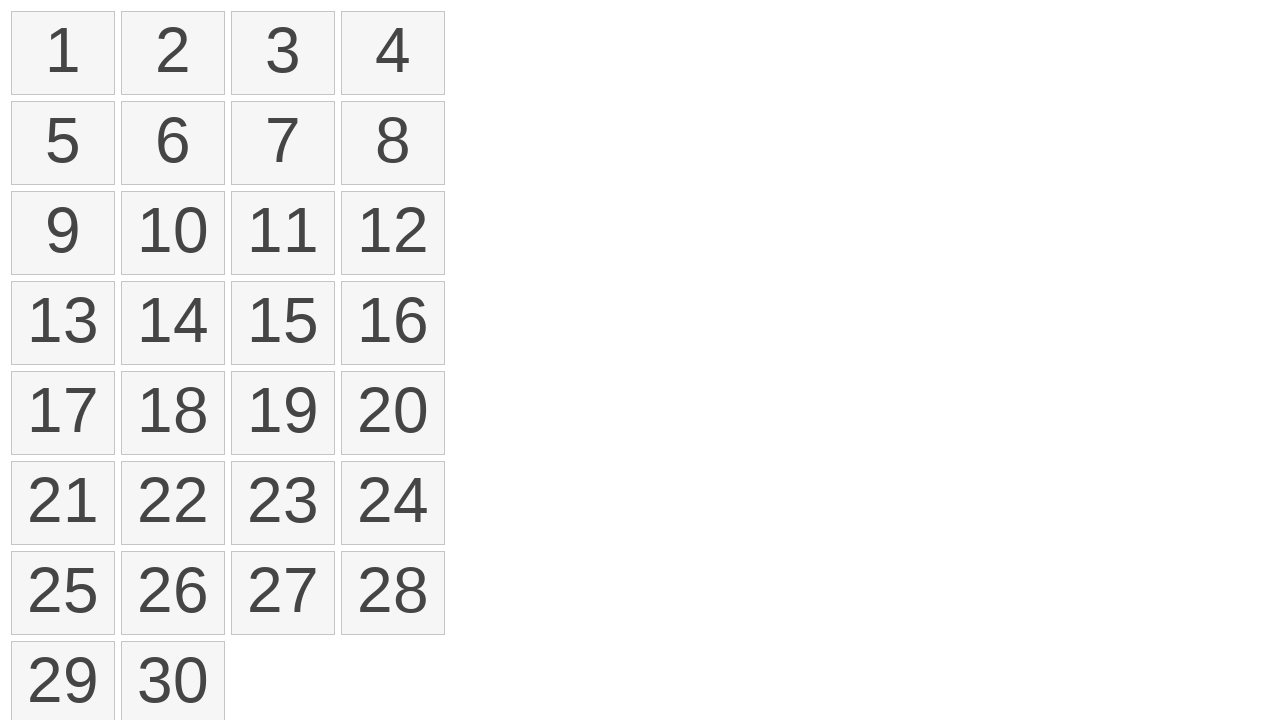

Waited for selectable elements to load on jQuery selectable grid
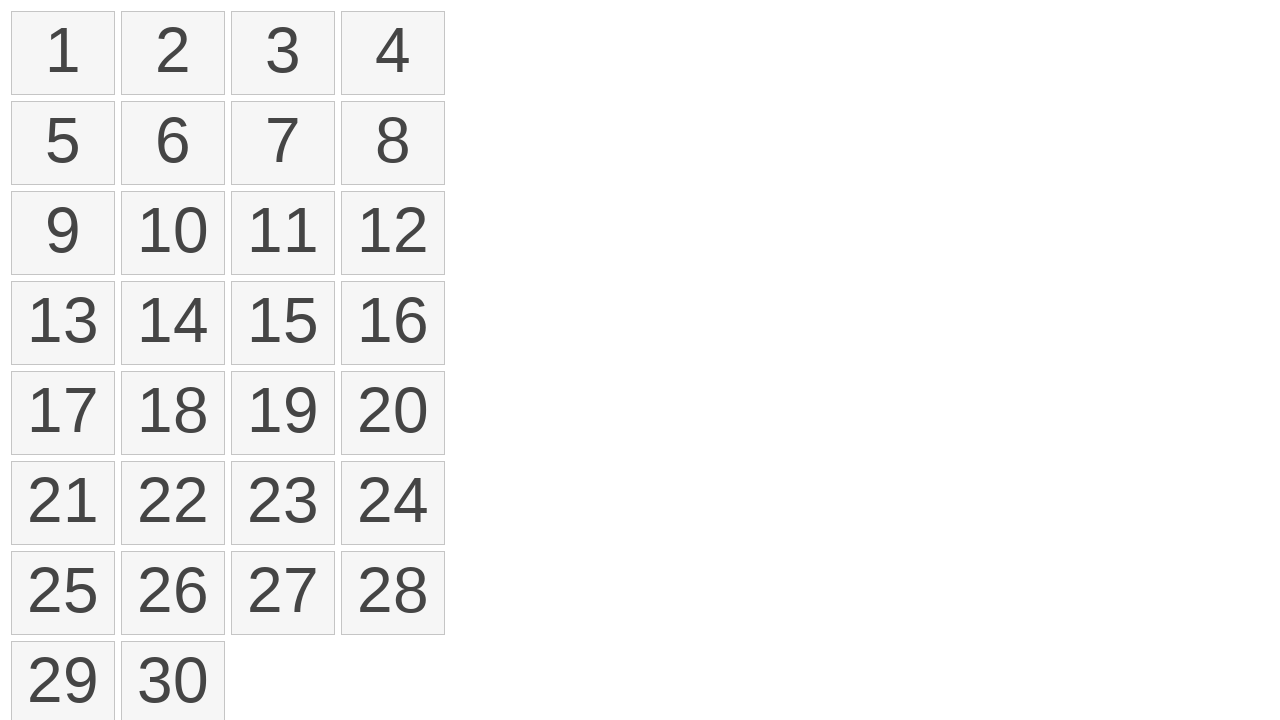

Located all selectable list items
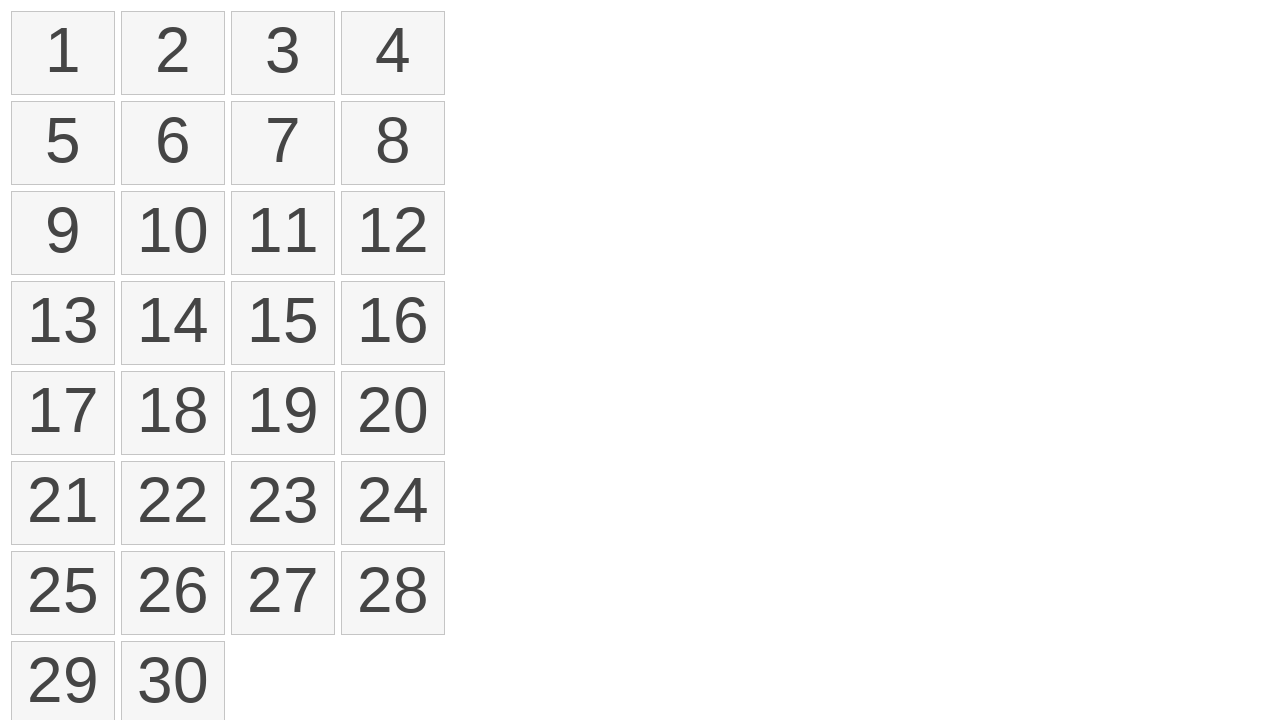

Retrieved first element (item 1)
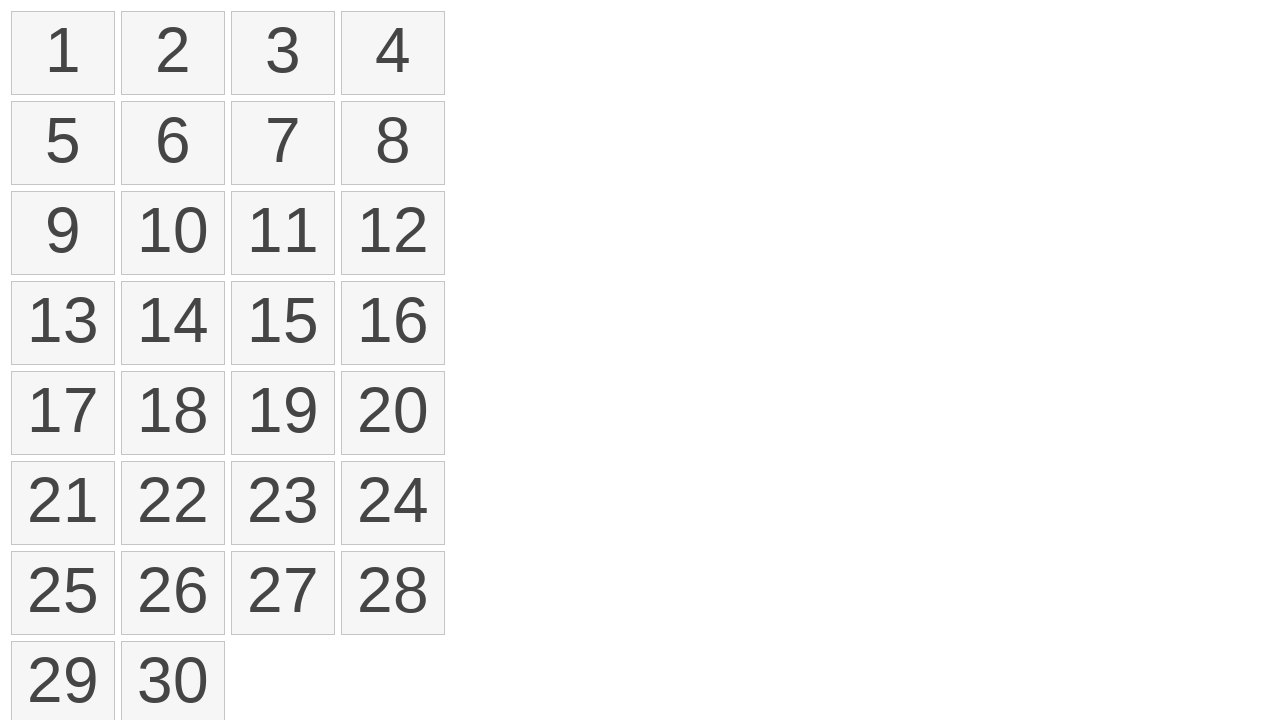

Retrieved fourth element (item 4)
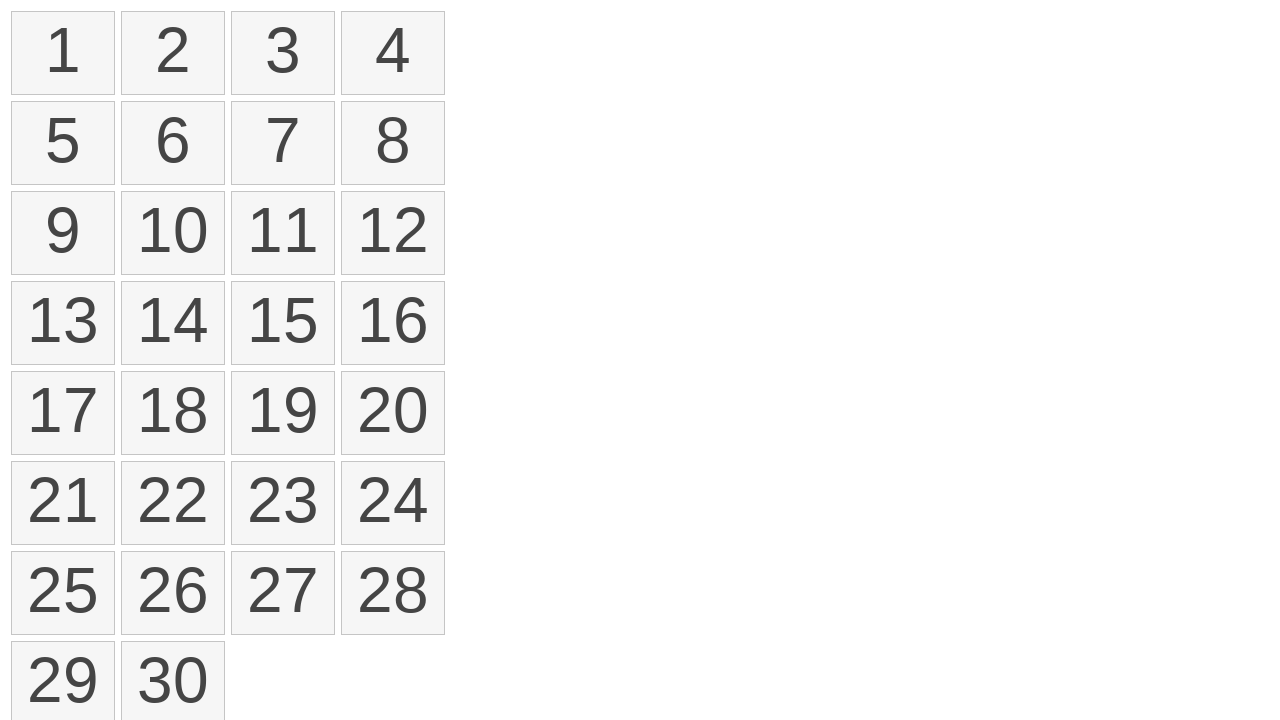

Retrieved bounding box coordinates for first element
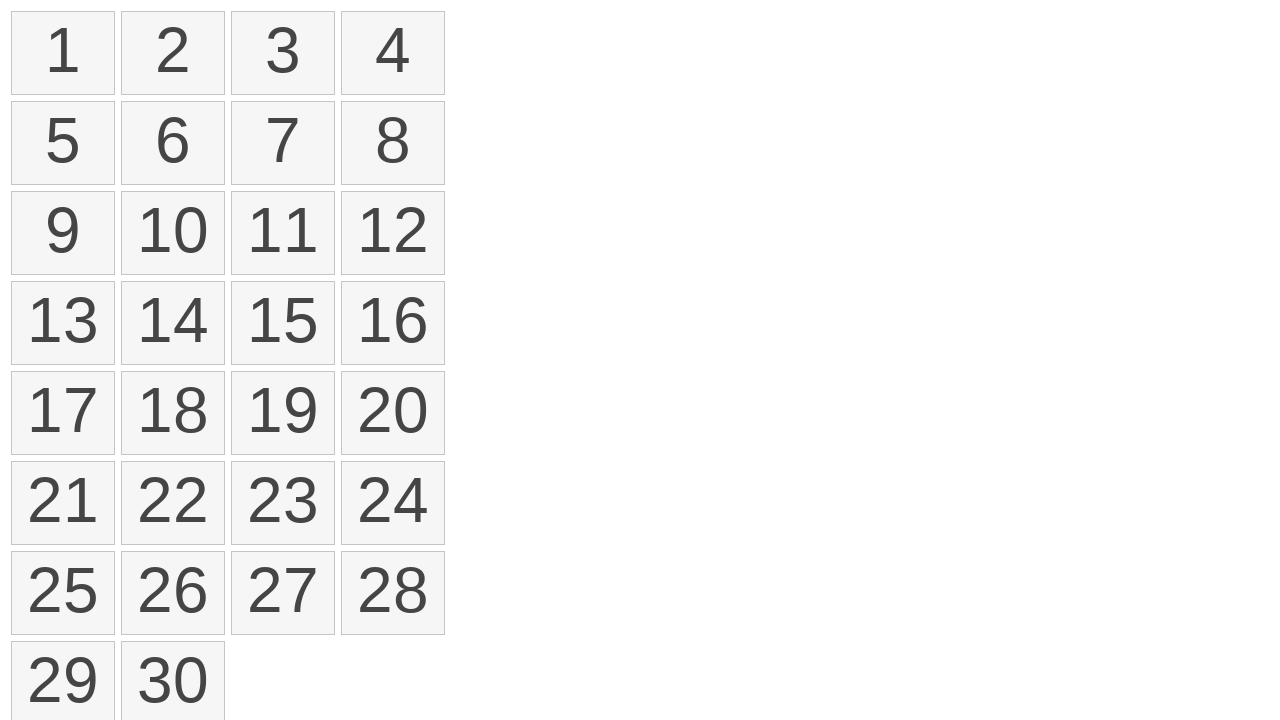

Retrieved bounding box coordinates for fourth element
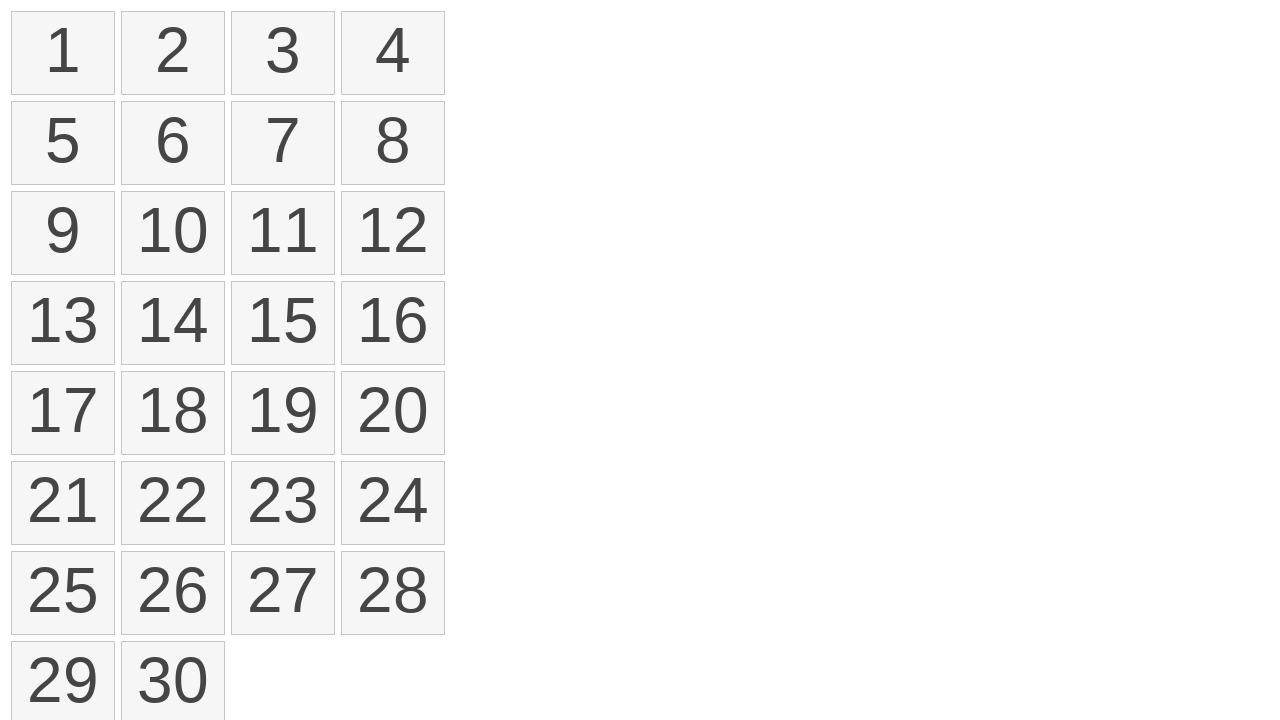

Moved mouse to center of first element at (63, 53)
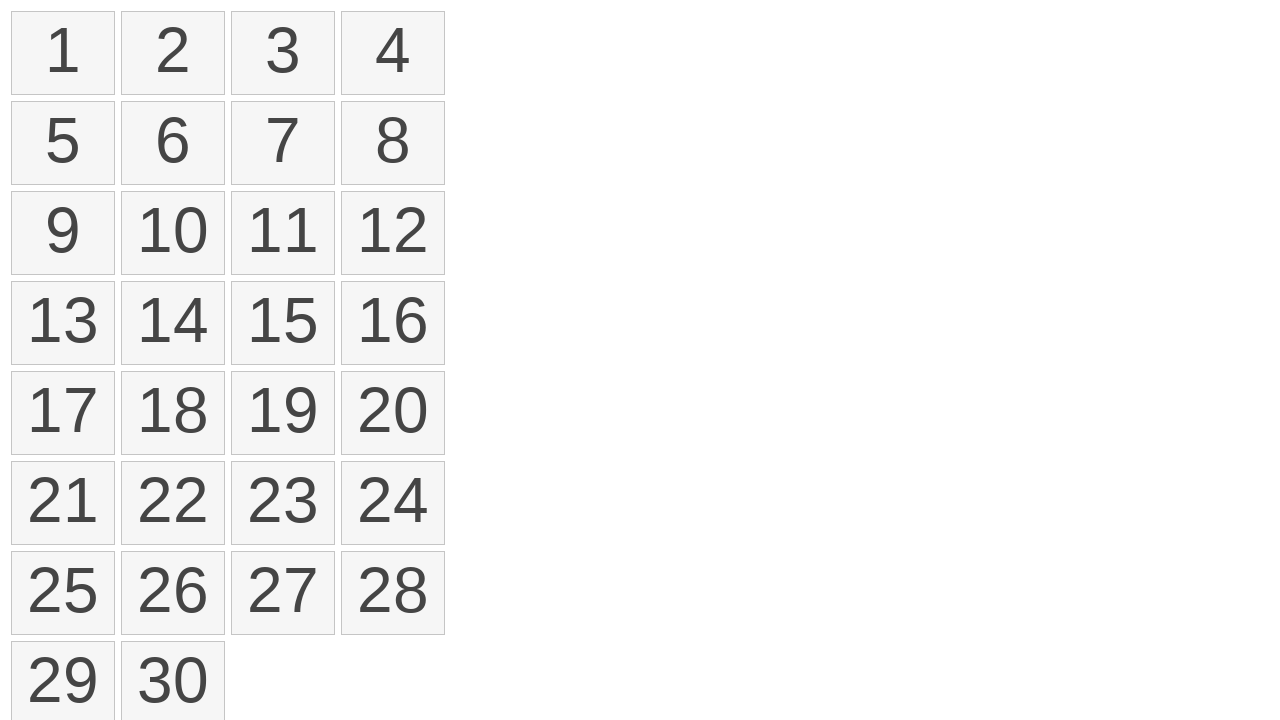

Pressed mouse button down to start click and hold at (63, 53)
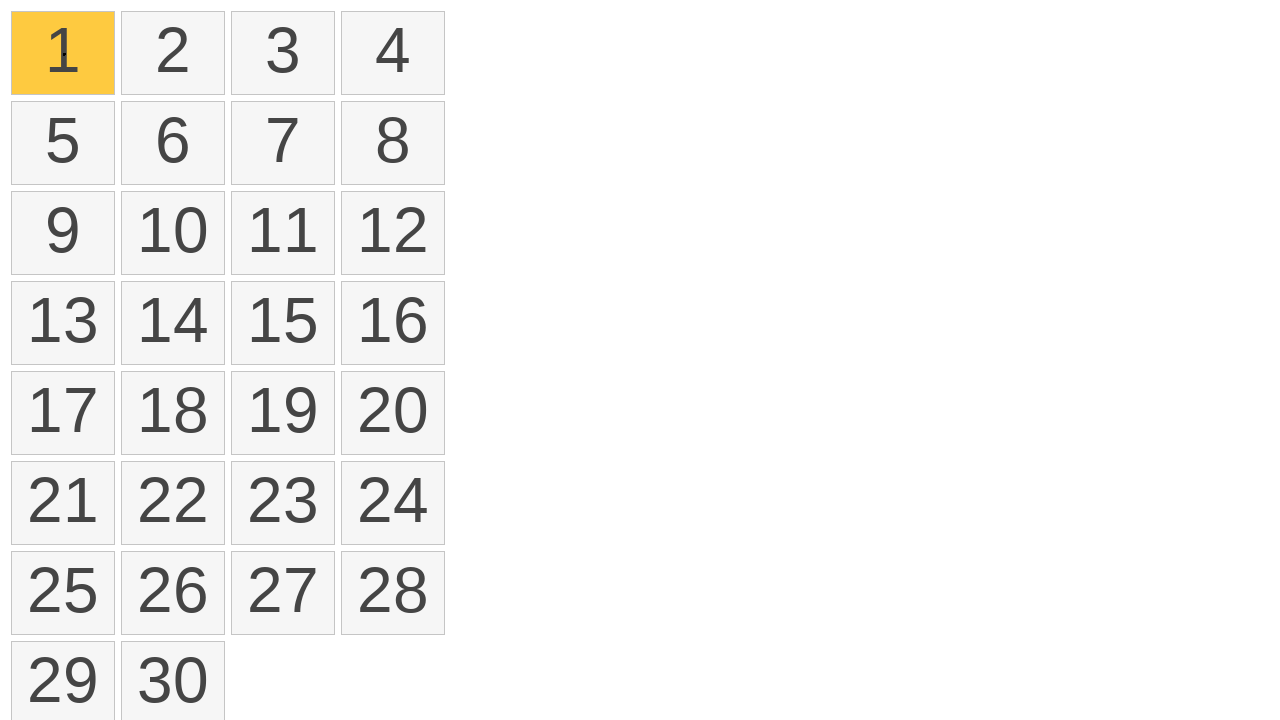

Dragged mouse to center of fourth element at (393, 53)
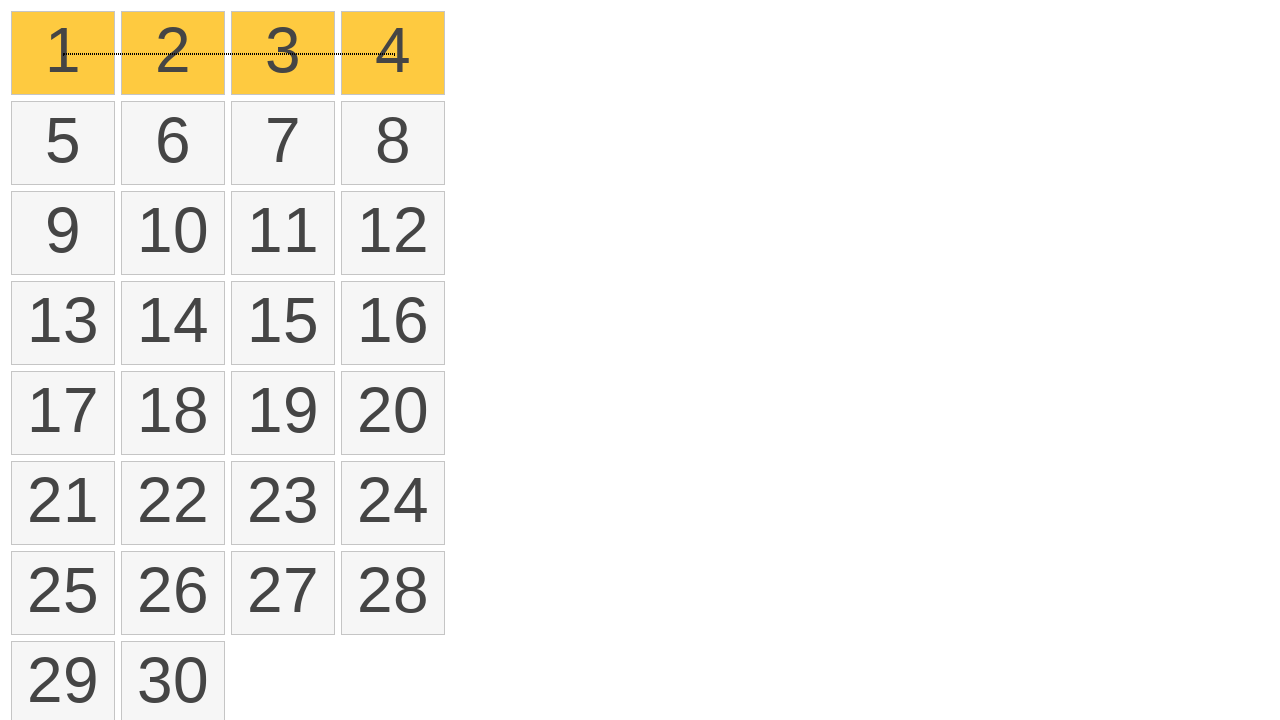

Released mouse button to complete click and drag selection at (393, 53)
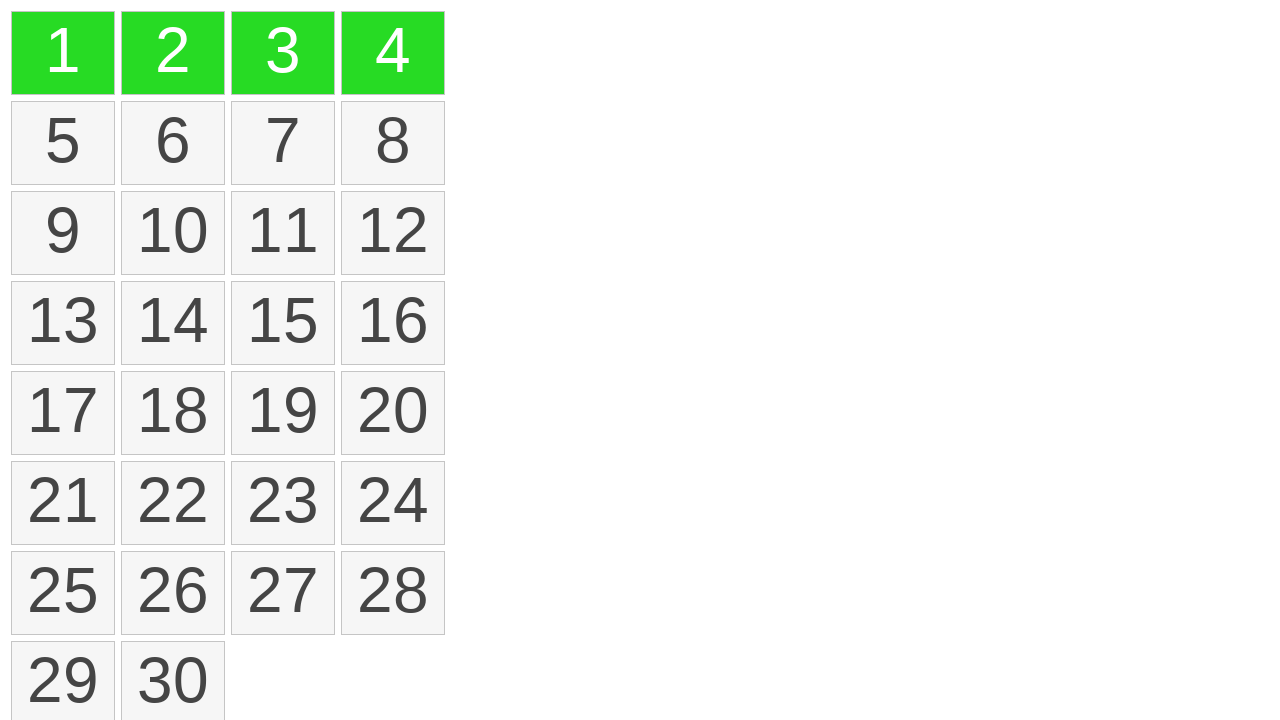

Verified that elements 1-4 are now selected with ui-selected class
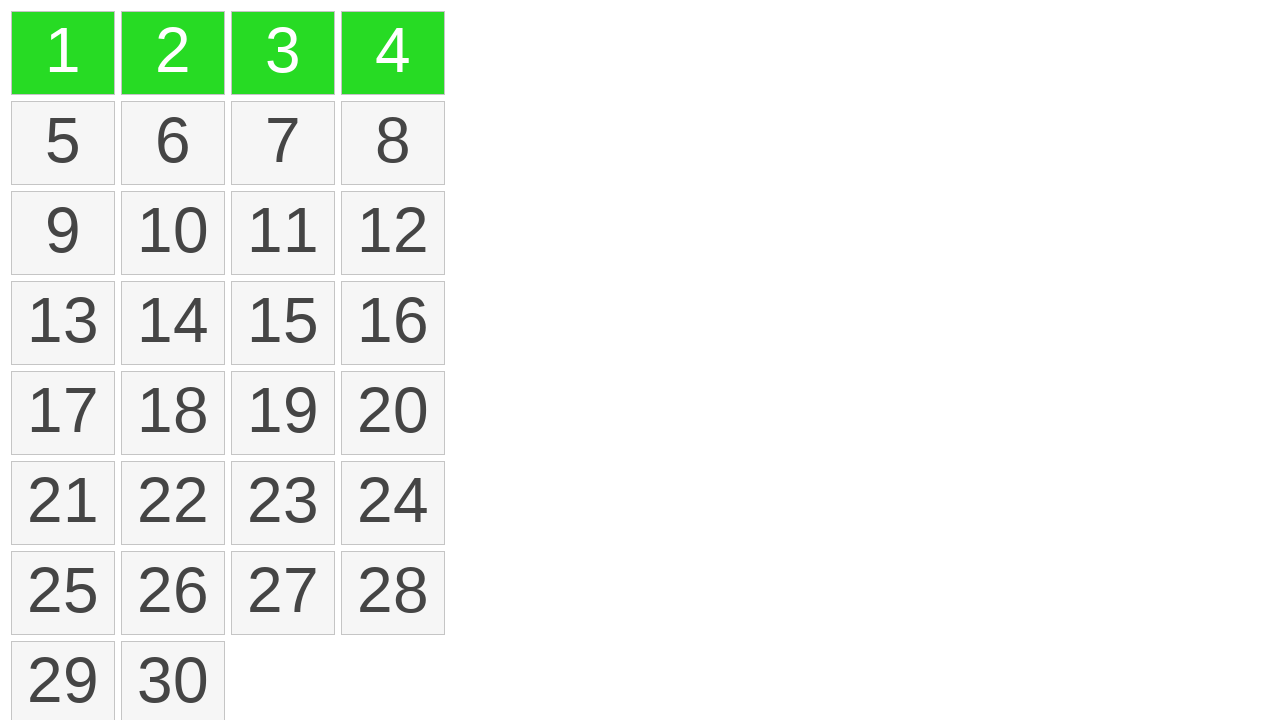

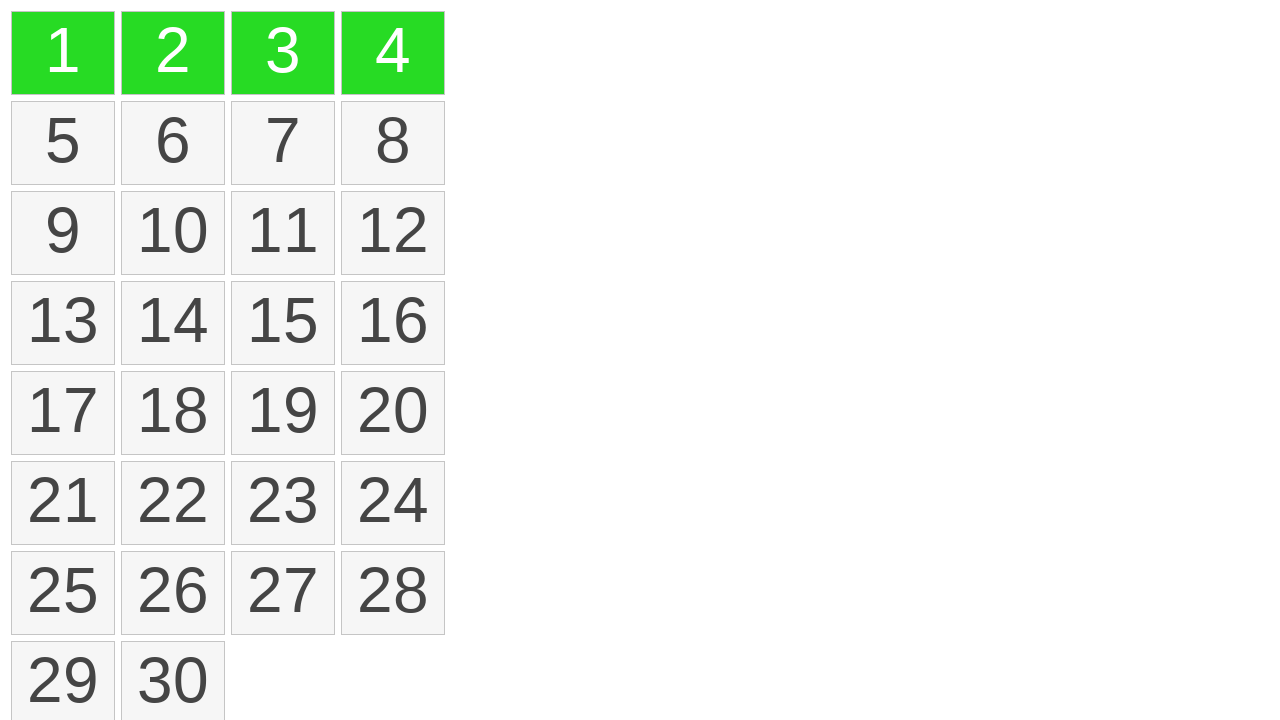